Tests a todo list application by checking existing items, adding new items, and toggling checkboxes

Starting URL: https://lambdatest.github.io/sample-todo-app/

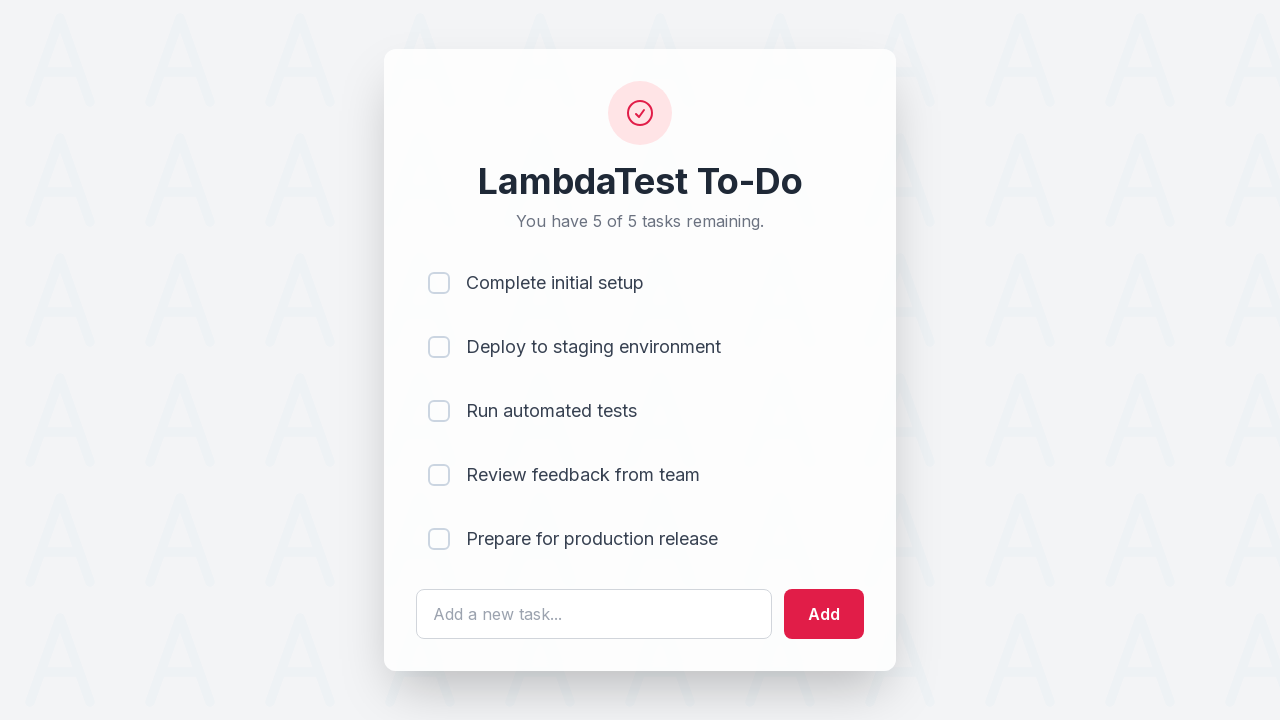

Checked first todo item (li1) at (439, 283) on input[name='li1']
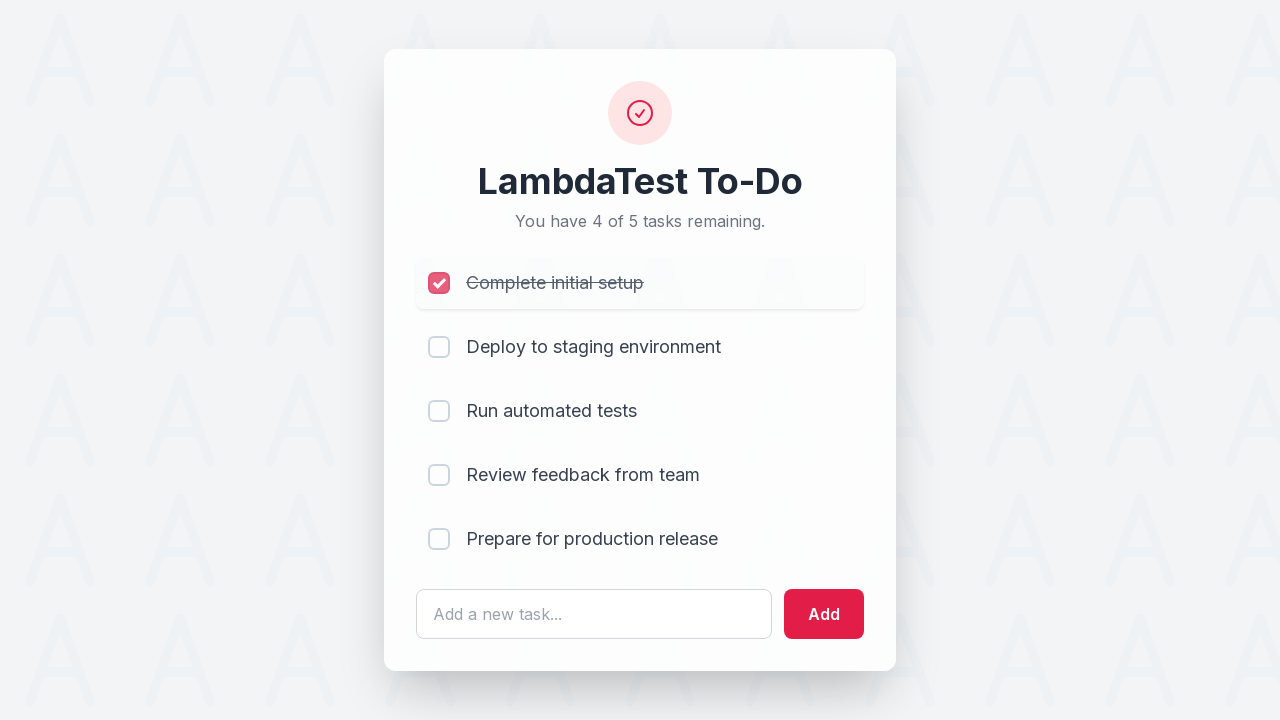

Checked second todo item (li2) at (439, 347) on input[name='li2']
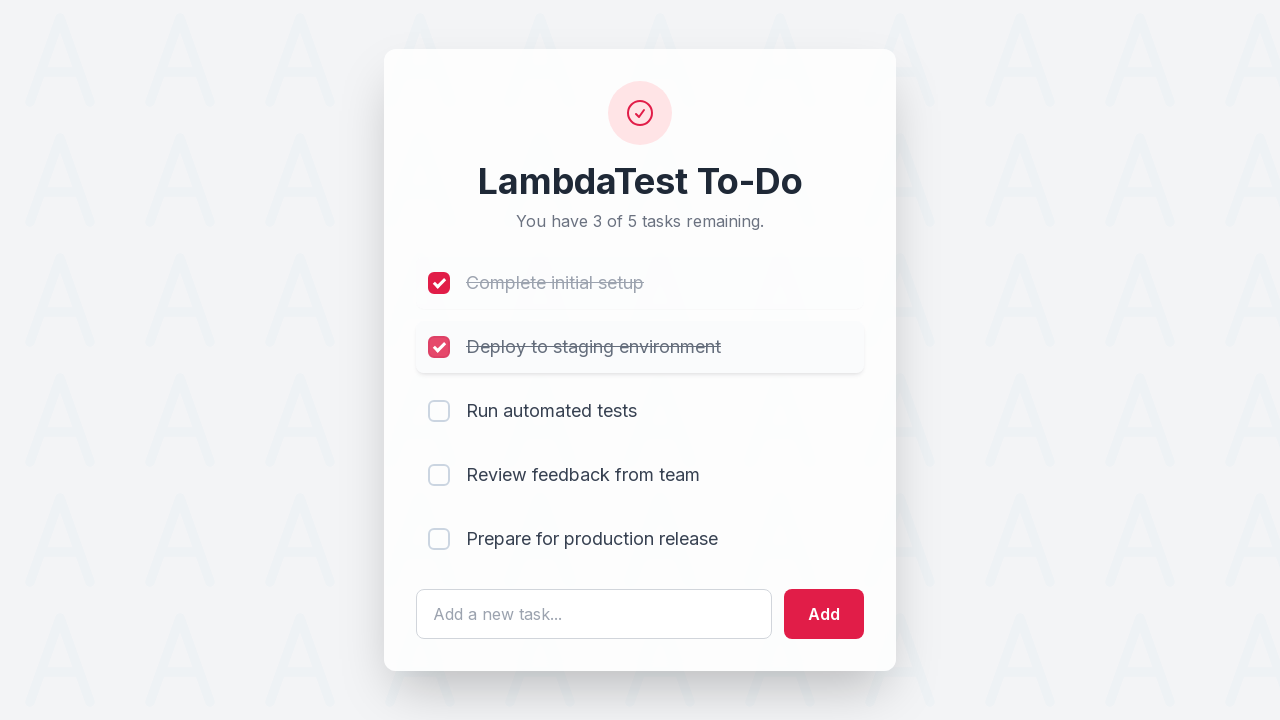

Checked third todo item (li3) at (439, 411) on input[name='li3']
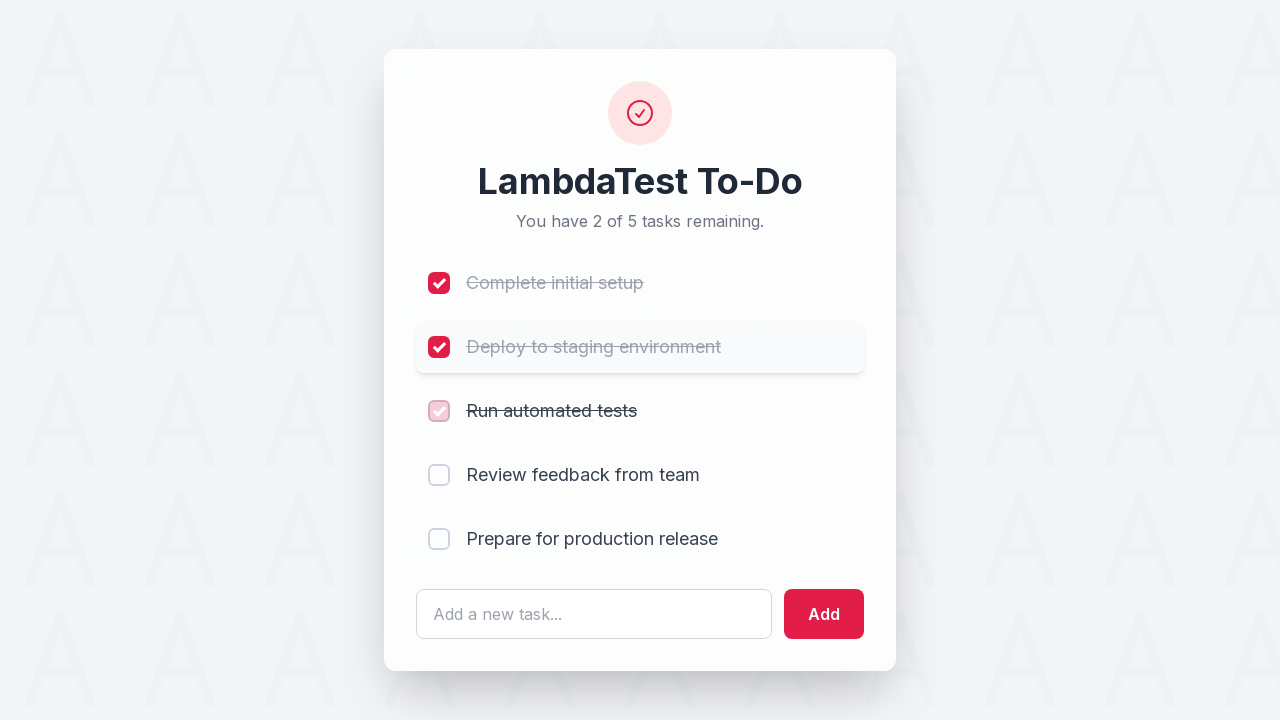

Checked fourth todo item (li4) at (439, 475) on input[name='li4']
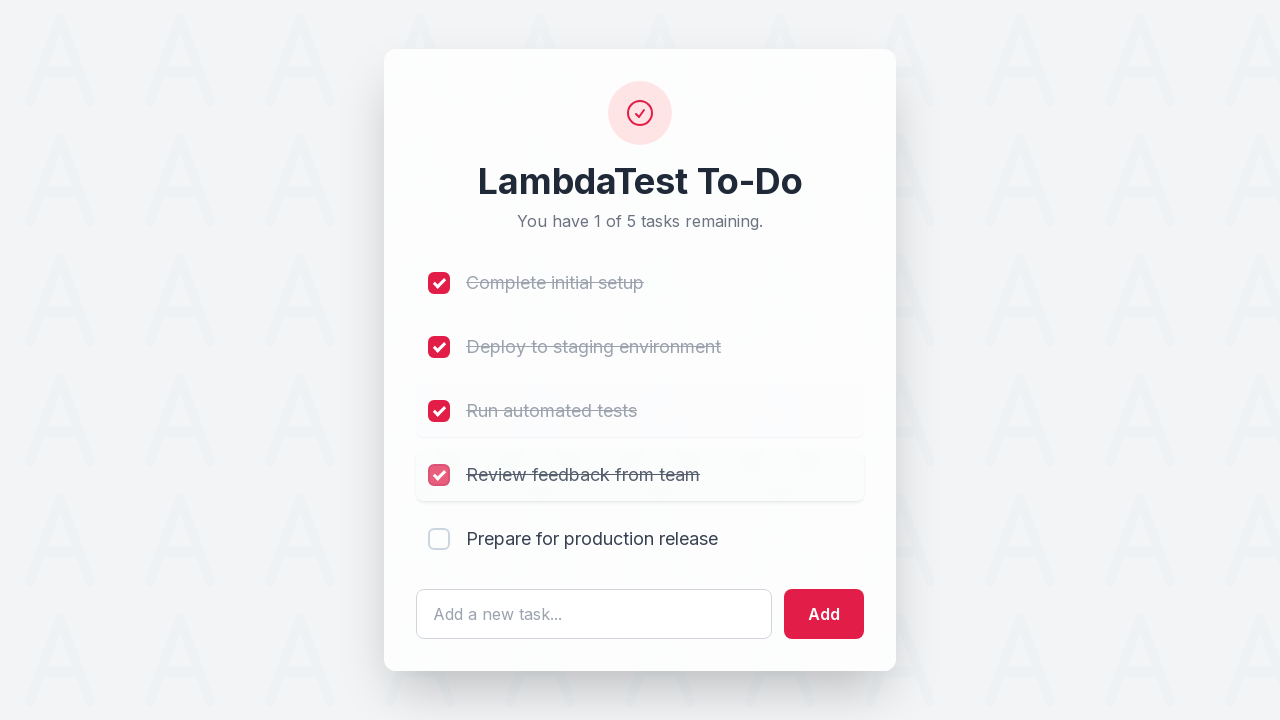

Filled todo input field with 'List Item 6' on #sampletodotext
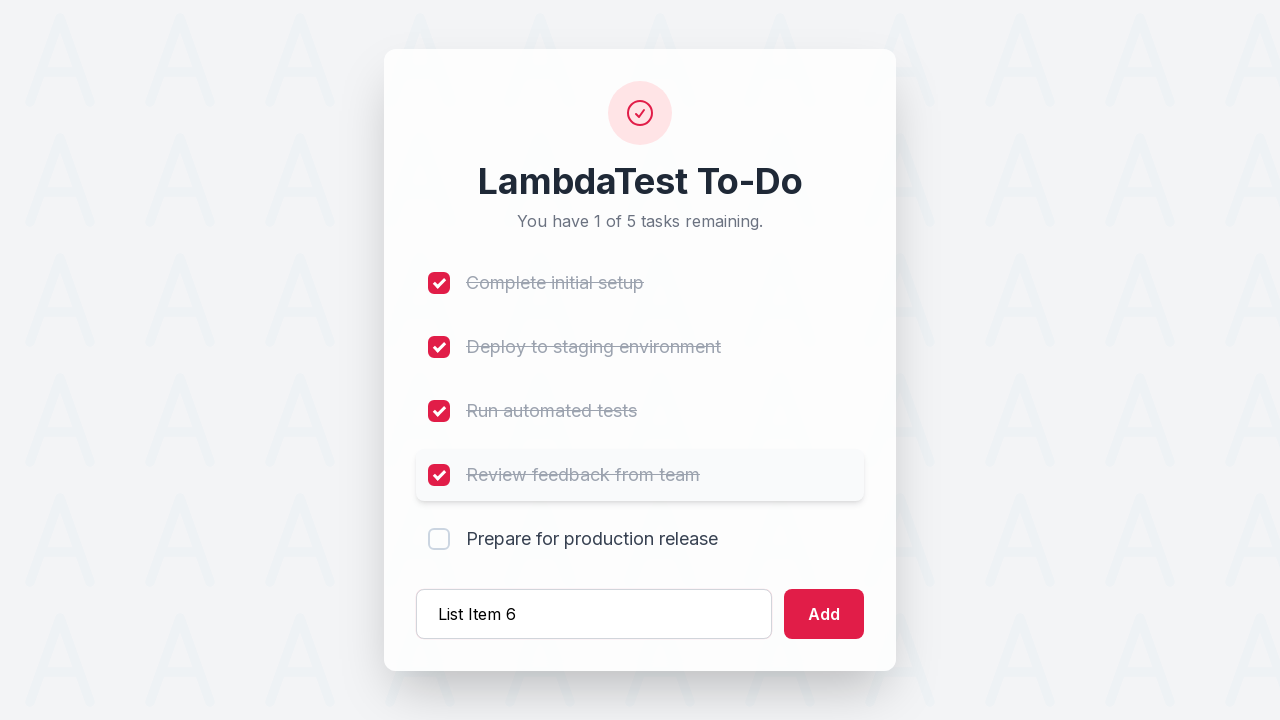

Clicked add button to create List Item 6 at (824, 614) on #addbutton
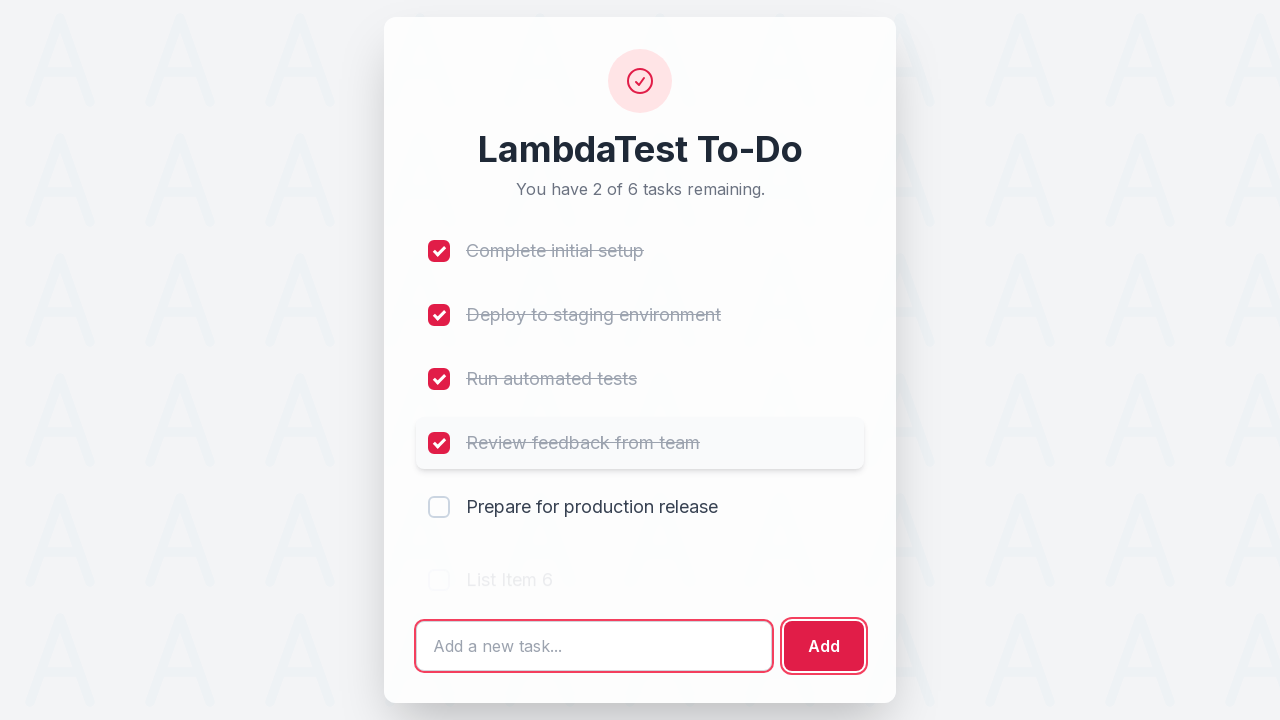

Filled todo input field with 'List Item 7' on #sampletodotext
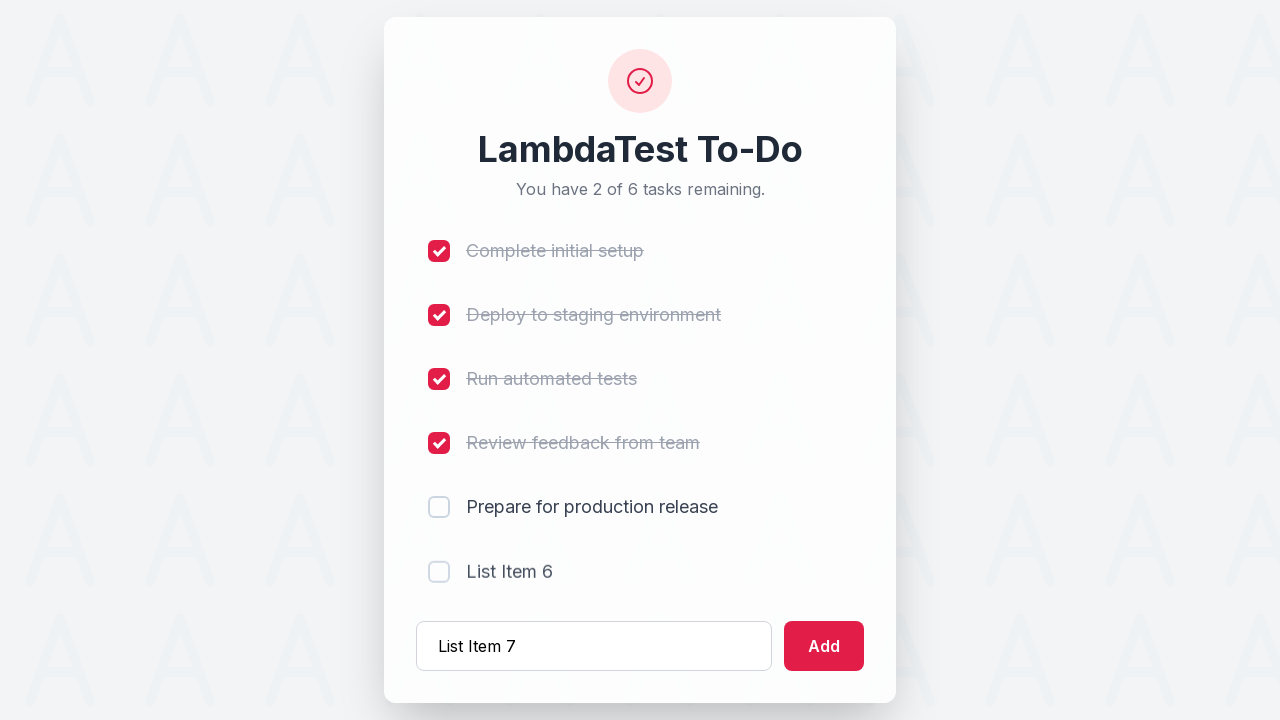

Clicked add button to create List Item 7 at (824, 646) on #addbutton
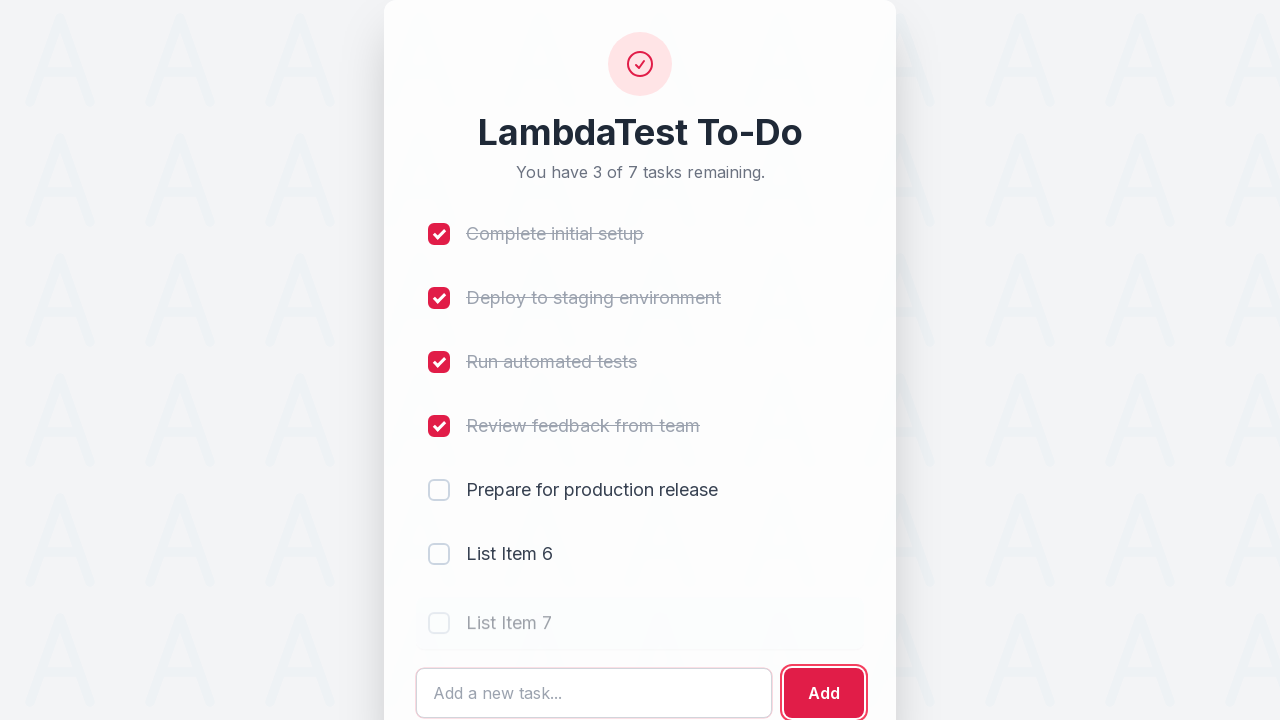

Filled todo input field with 'List Item 8' on #sampletodotext
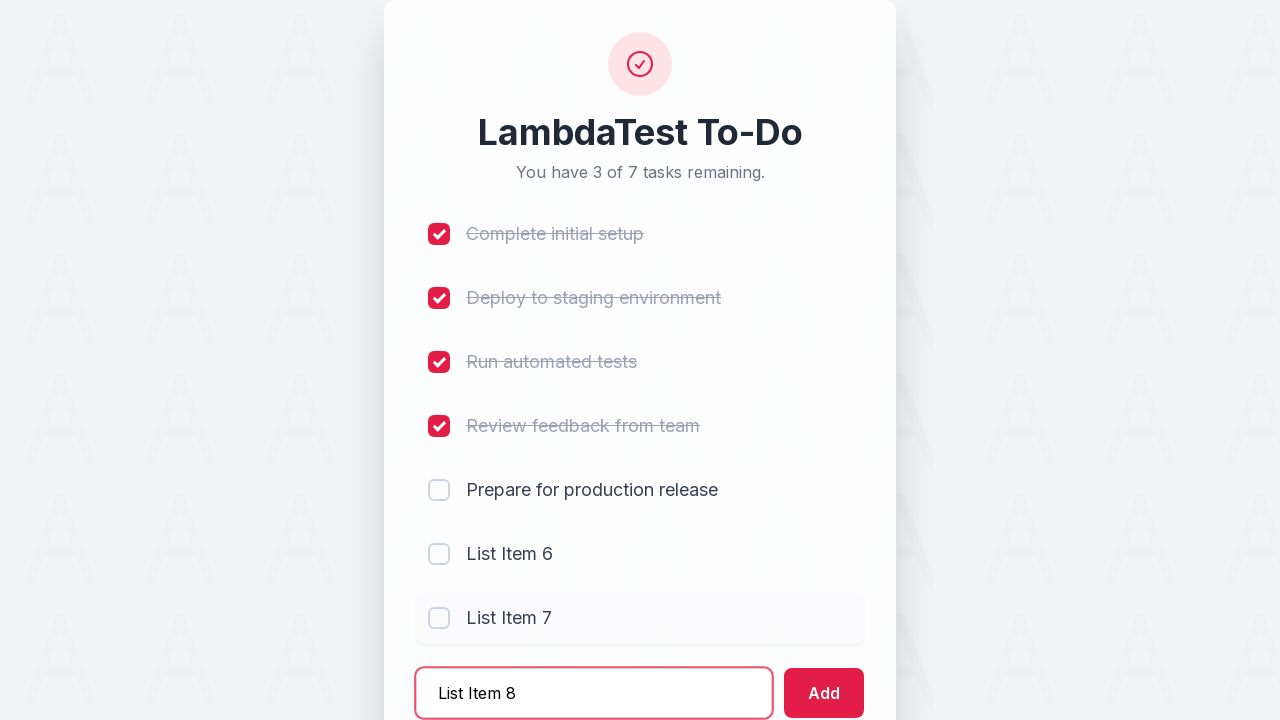

Clicked add button to create List Item 8 at (824, 693) on #addbutton
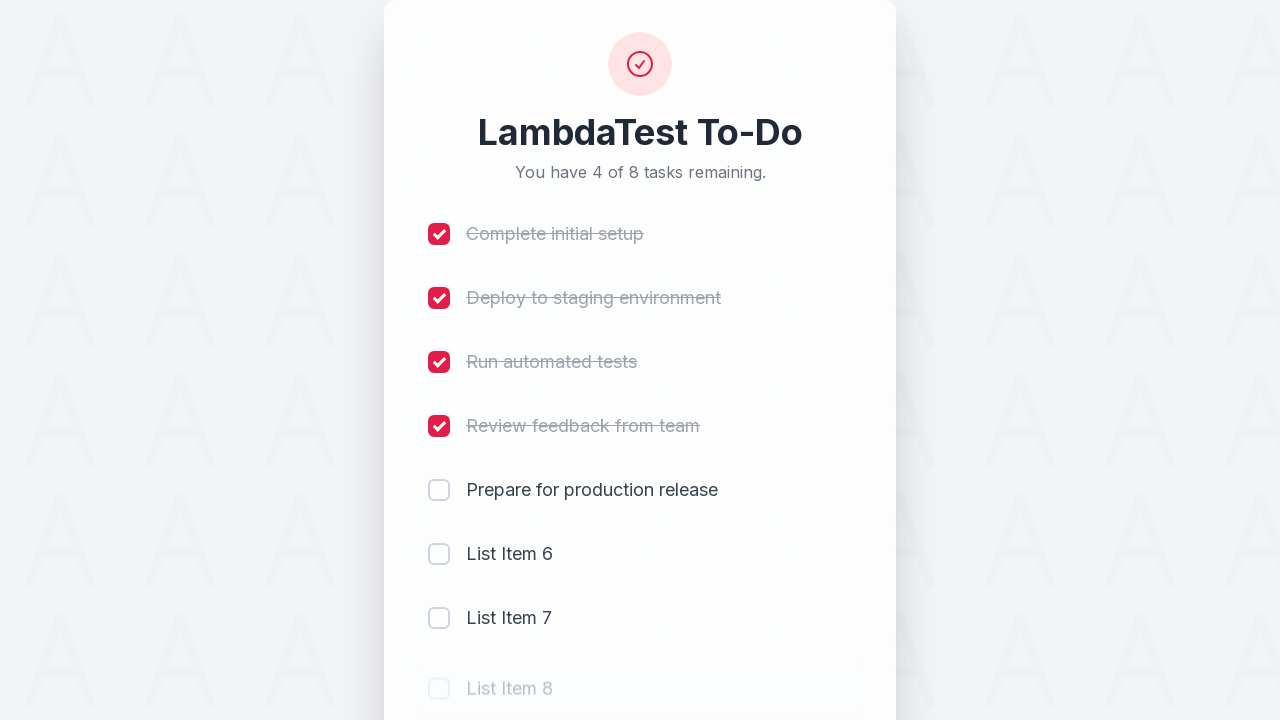

Unchecked first todo item (li1) at (439, 234) on input[name='li1']
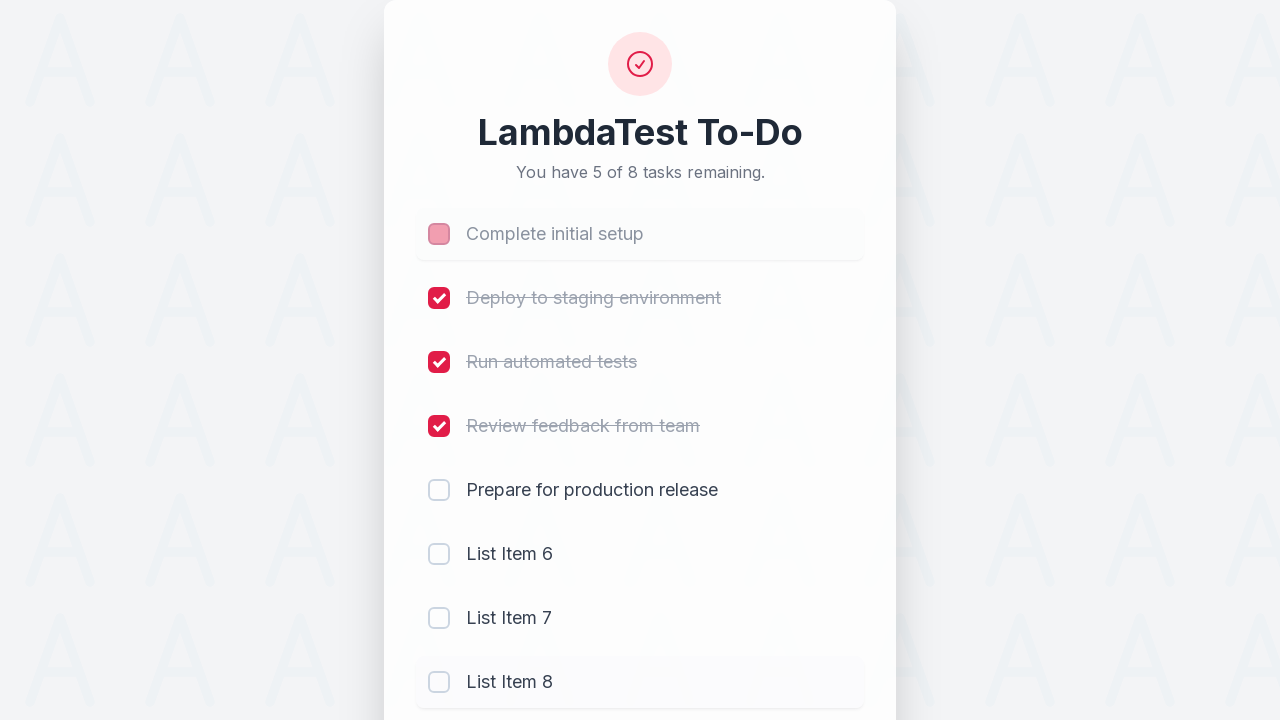

Unchecked third todo item (li3) at (439, 362) on input[name='li3']
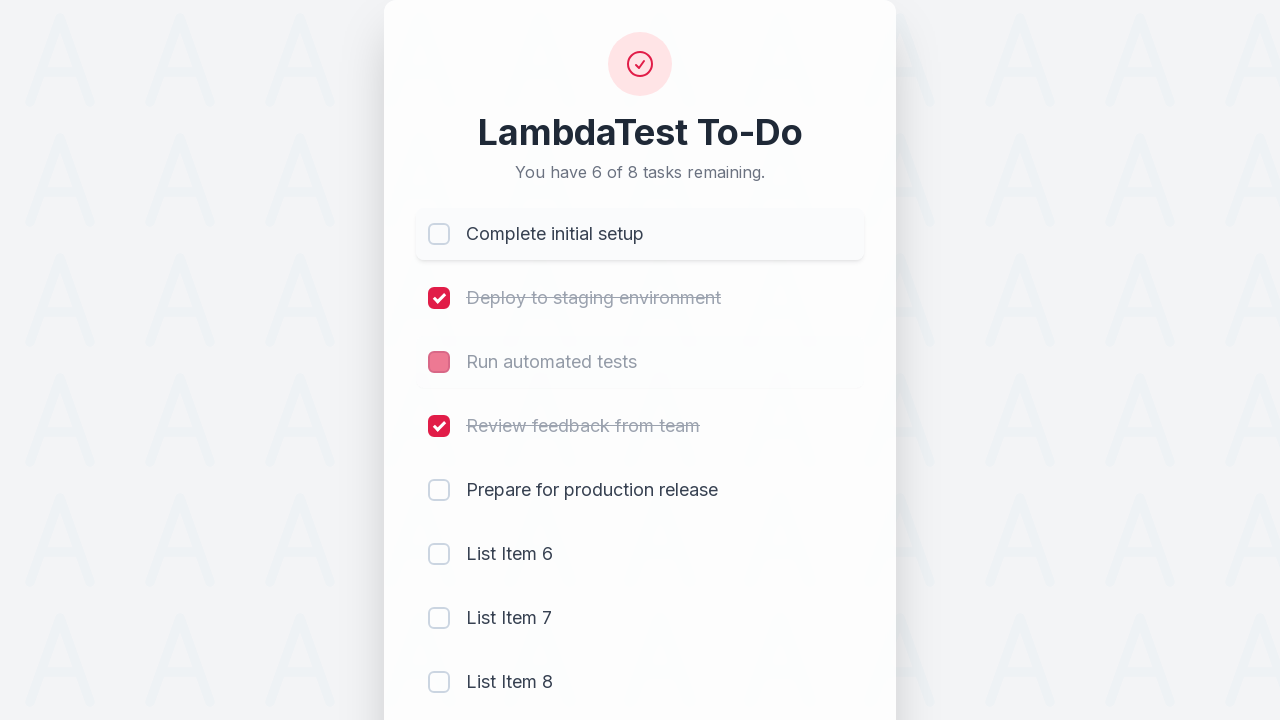

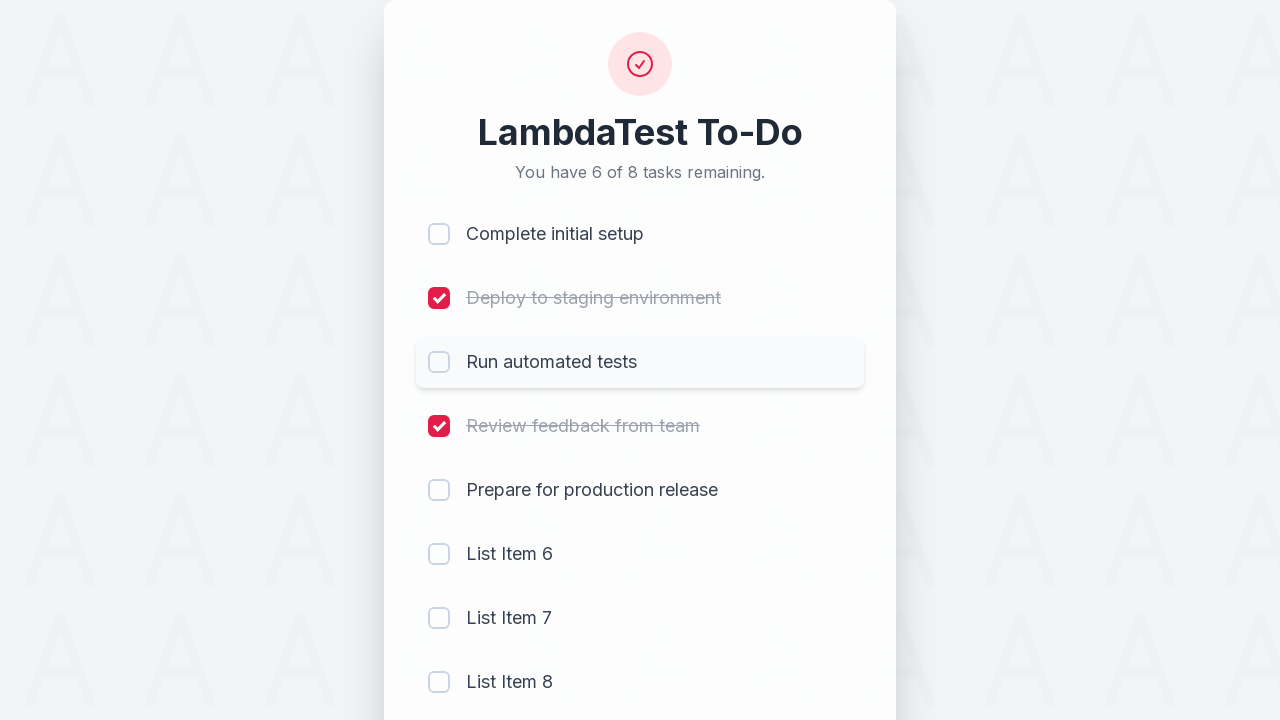